Tests file download functionality by navigating to a download page, clicking the first download link, and verifying a file was downloaded.

Starting URL: http://the-internet.herokuapp.com/download

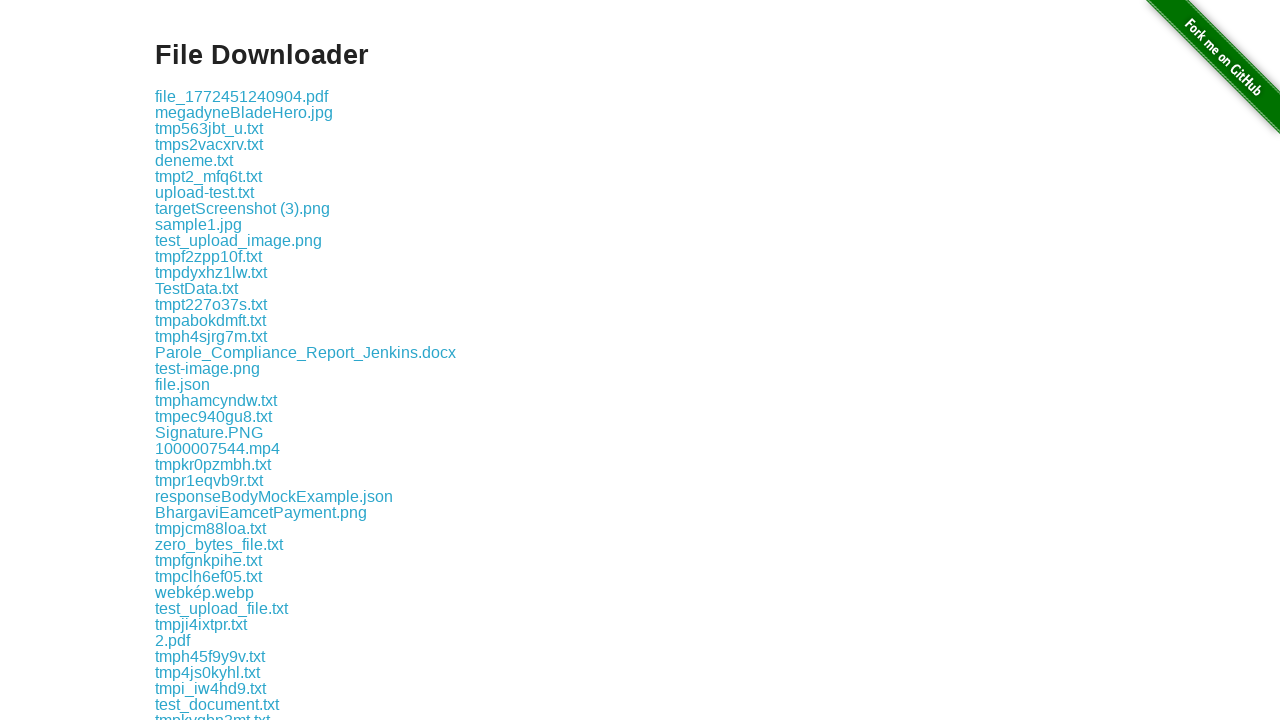

Clicked the first download link on the page at (242, 96) on .example a >> nth=0
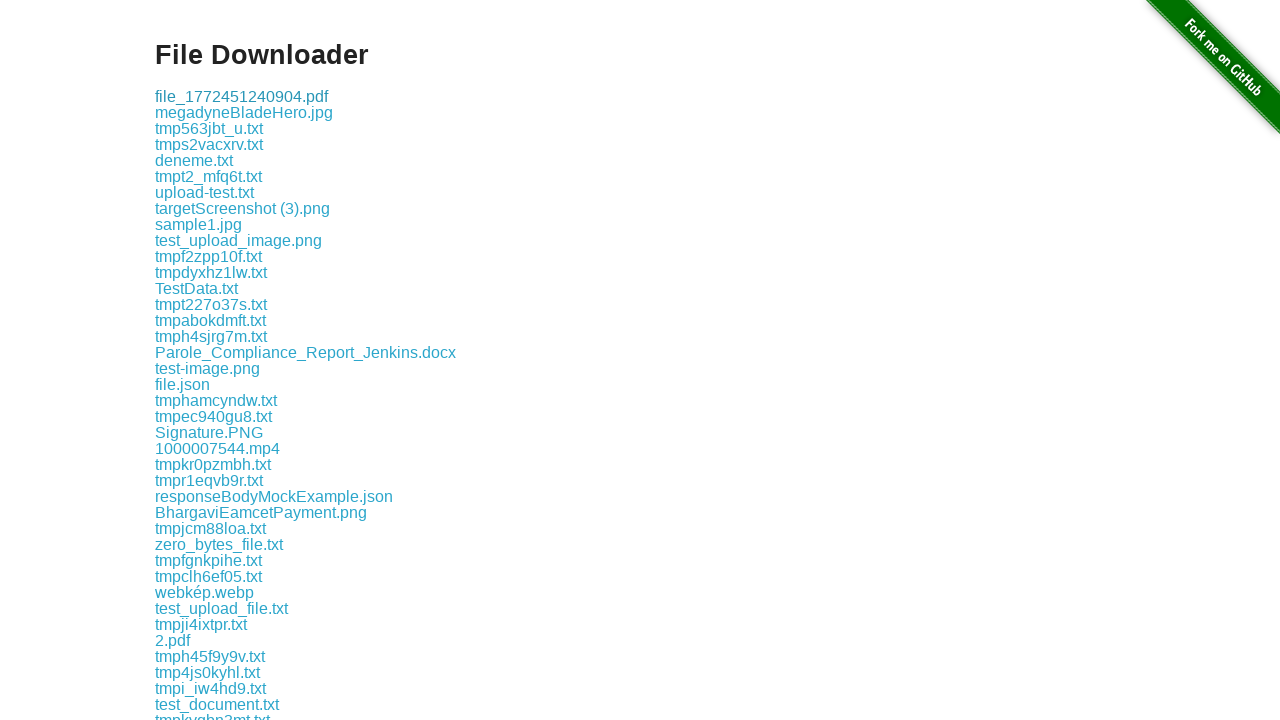

Waited 1 second for download to initiate
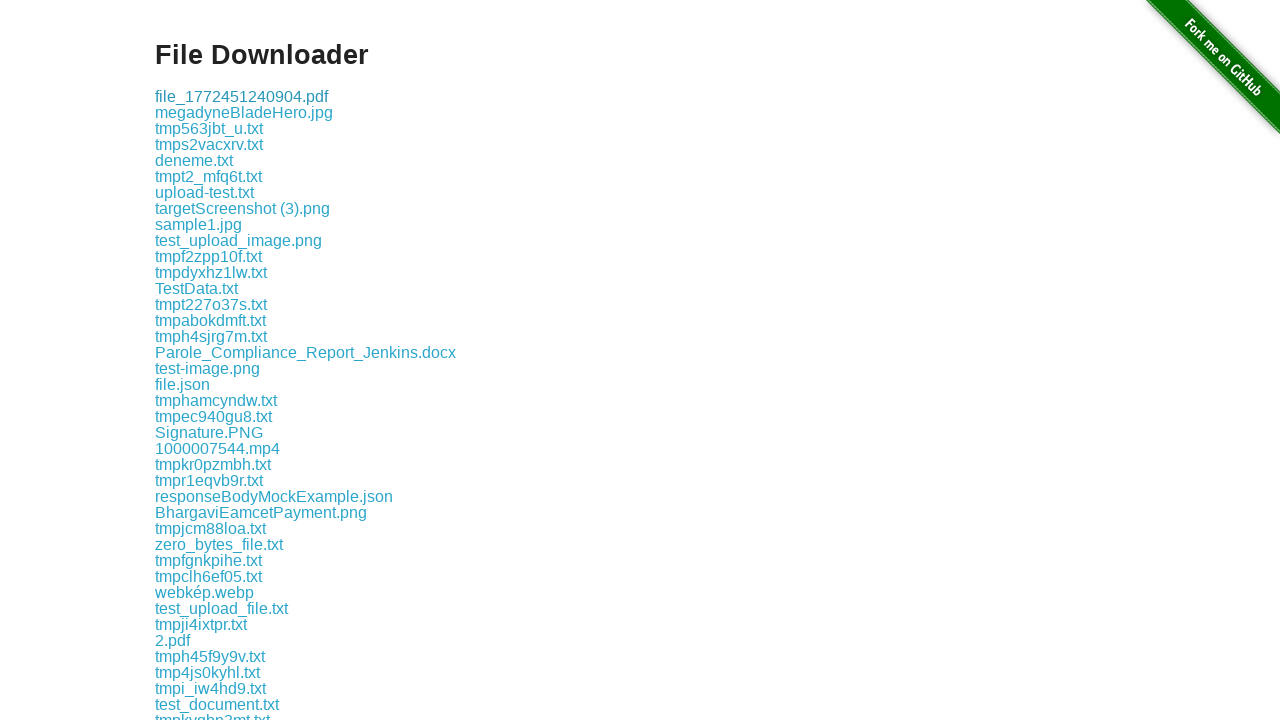

Verified page is still responsive and download link selector is present
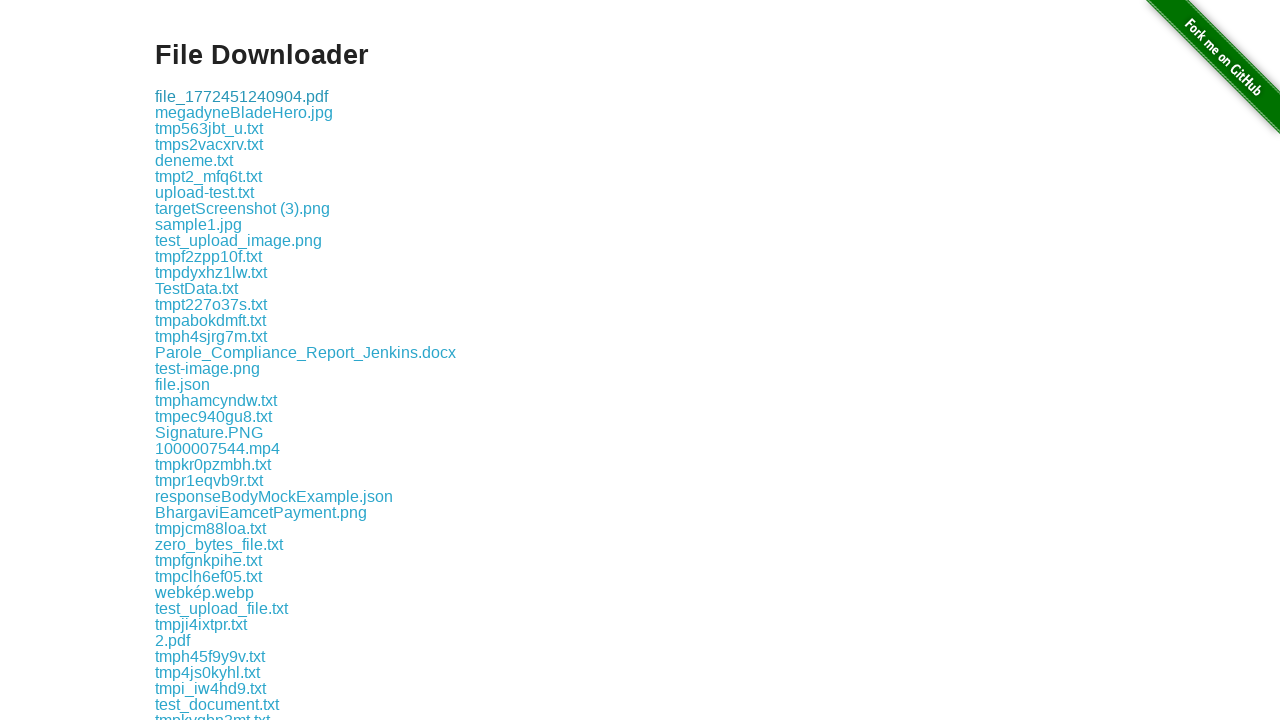

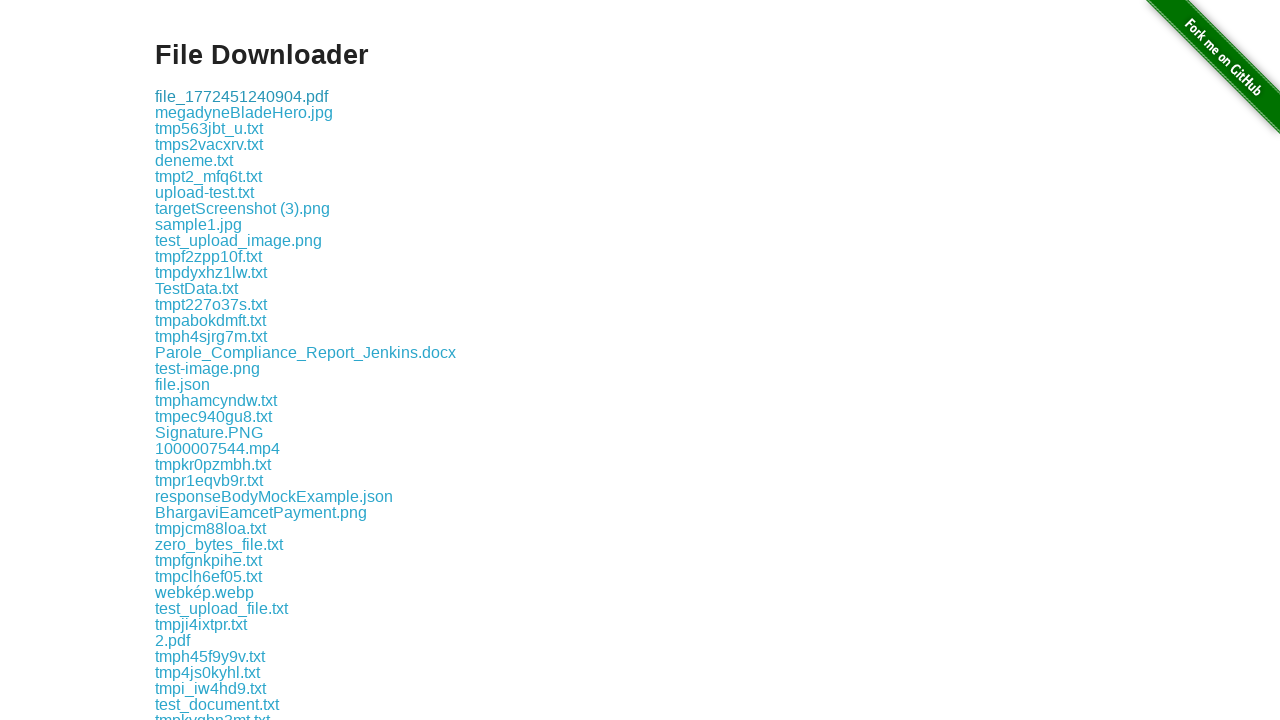